Tests dropdown select functionality by choosing Option 3, then Option 2, and verifying the selected option is displayed correctly

Starting URL: https://kristinek.github.io/site/examples/actions

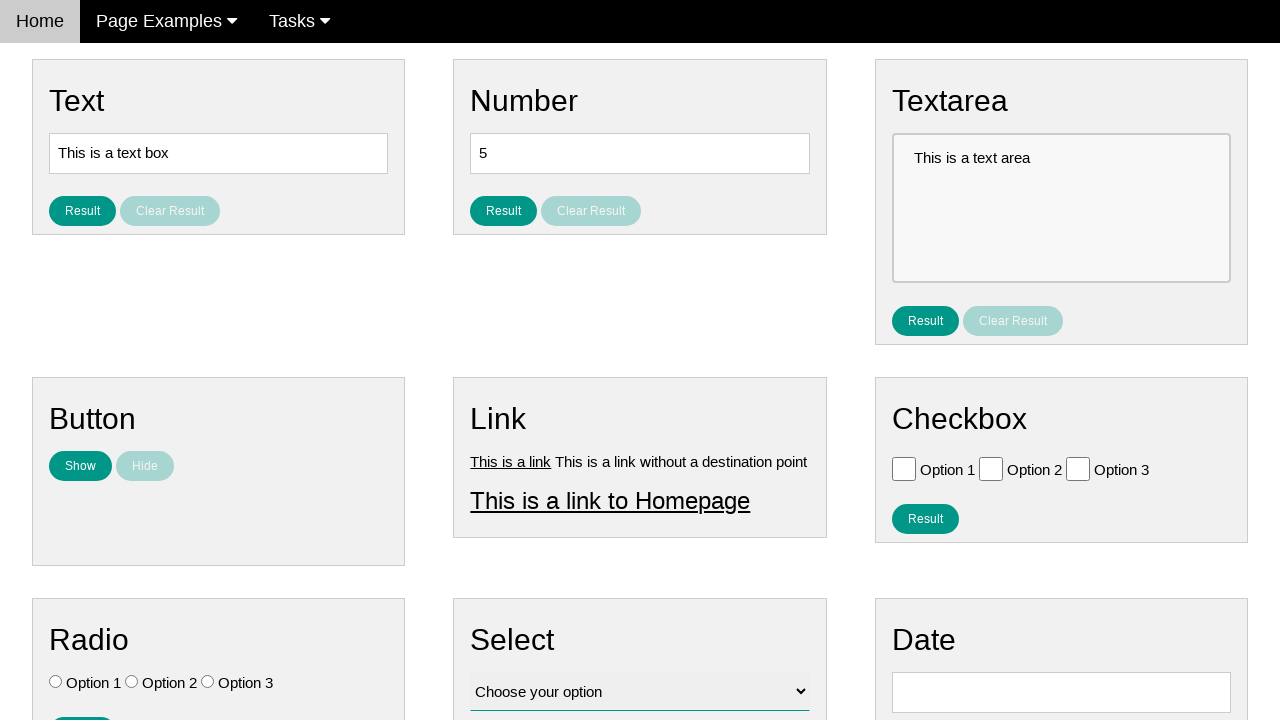

Selected Option 3 from dropdown on #vfb-12
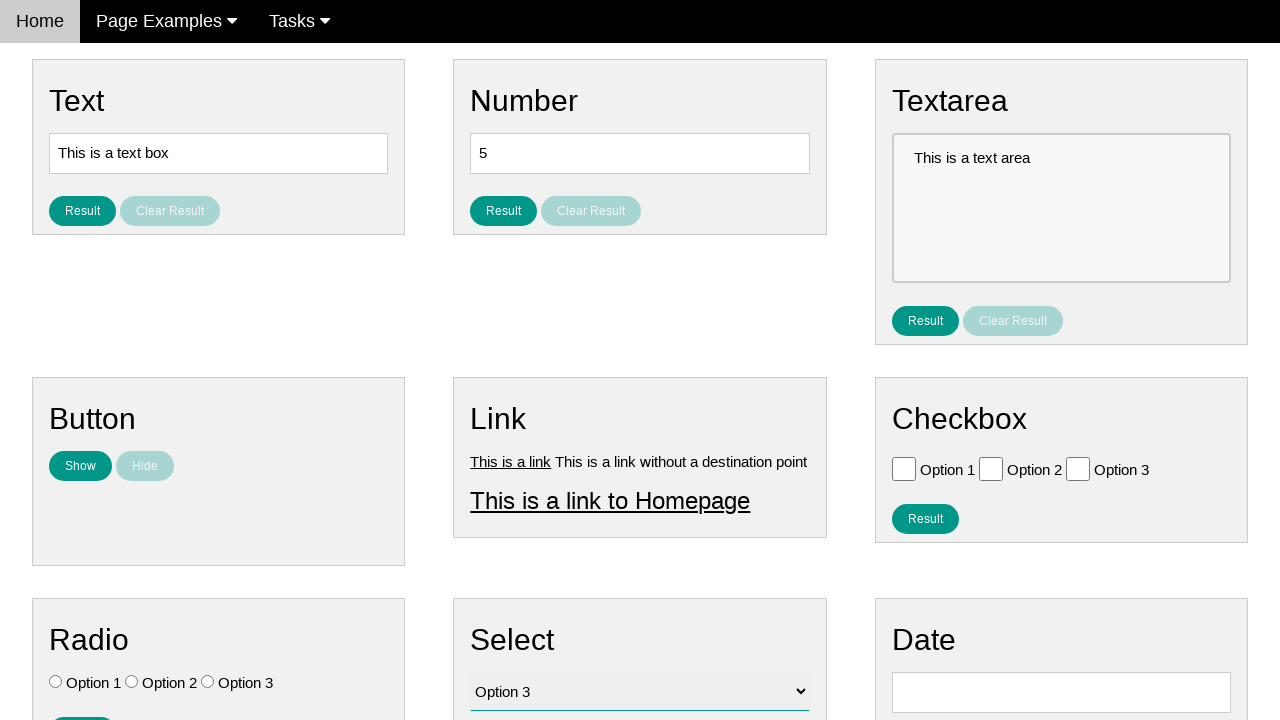

Verified Option 3 is selected in dropdown
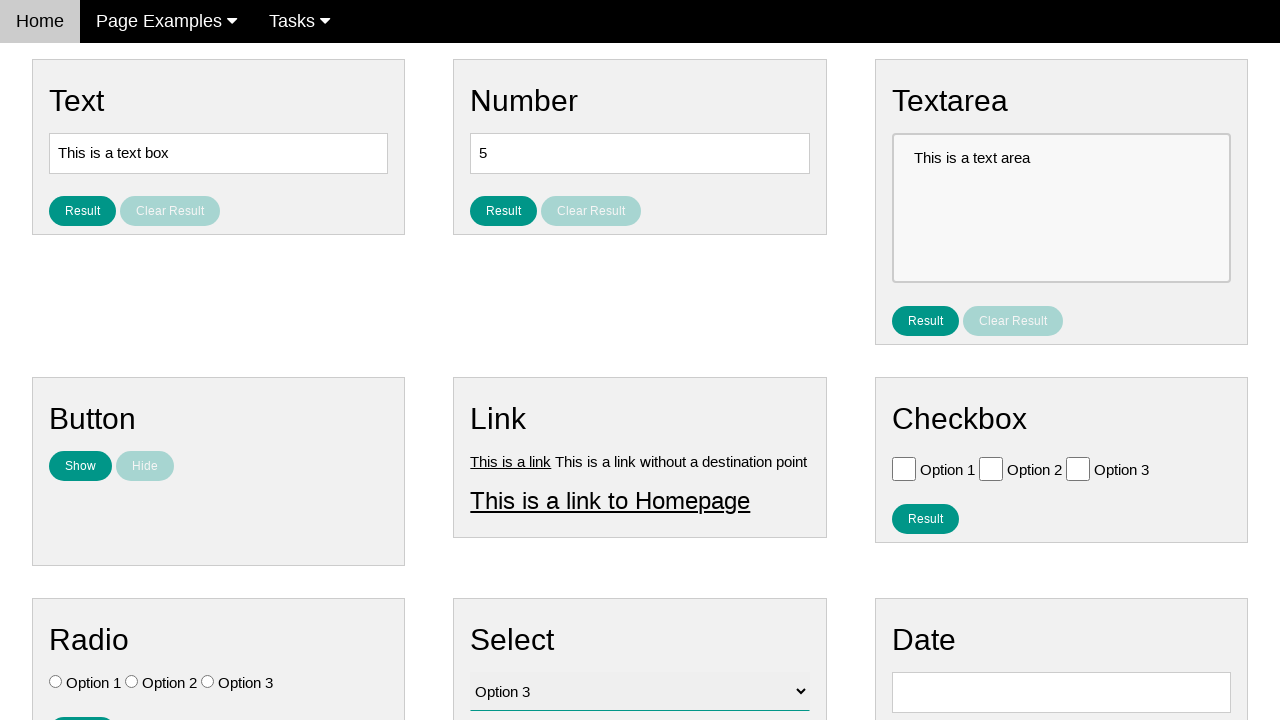

Selected Option 2 from dropdown on #vfb-12
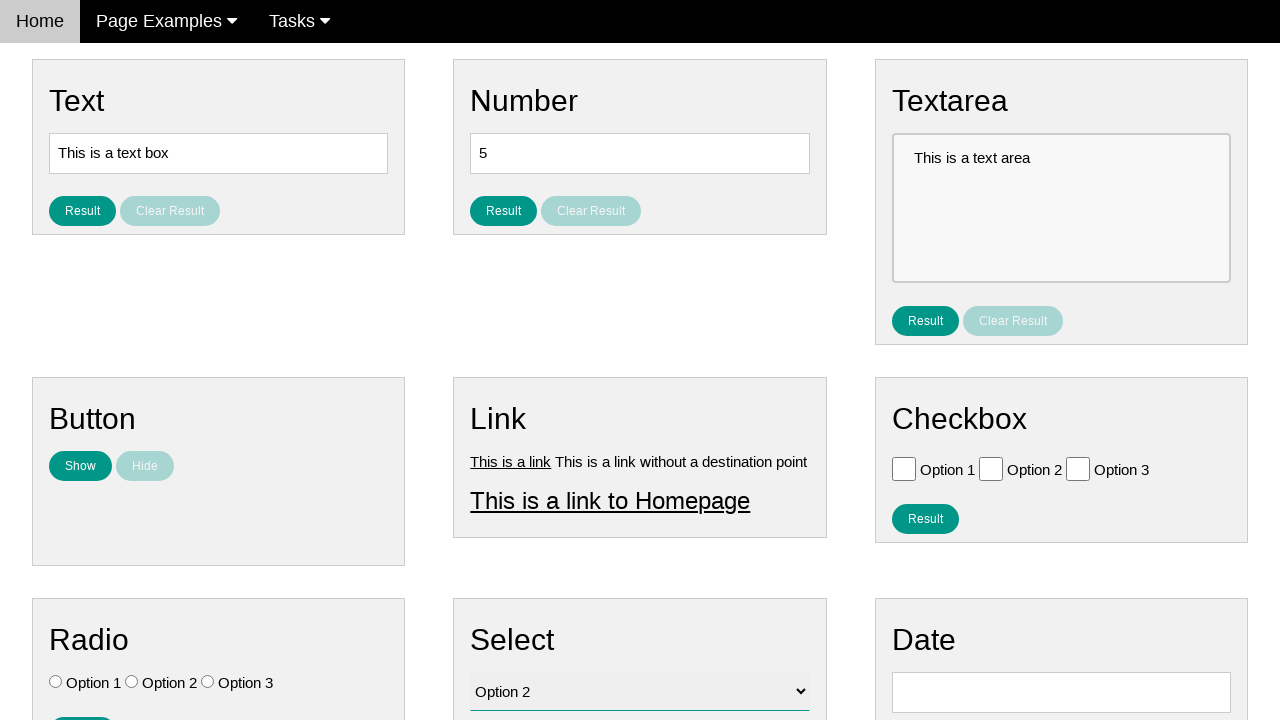

Clicked result button to confirm selection at (504, 424) on #result_button_select
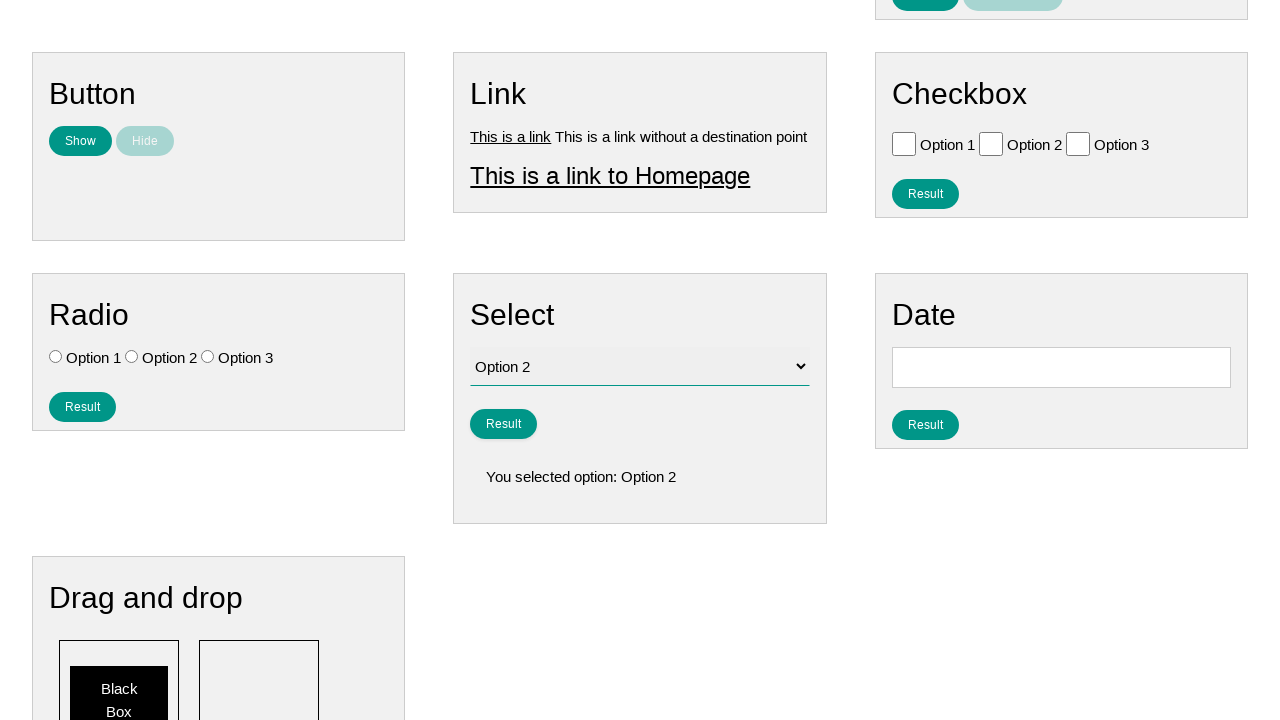

Verified result text displays 'You selected option: Option 2'
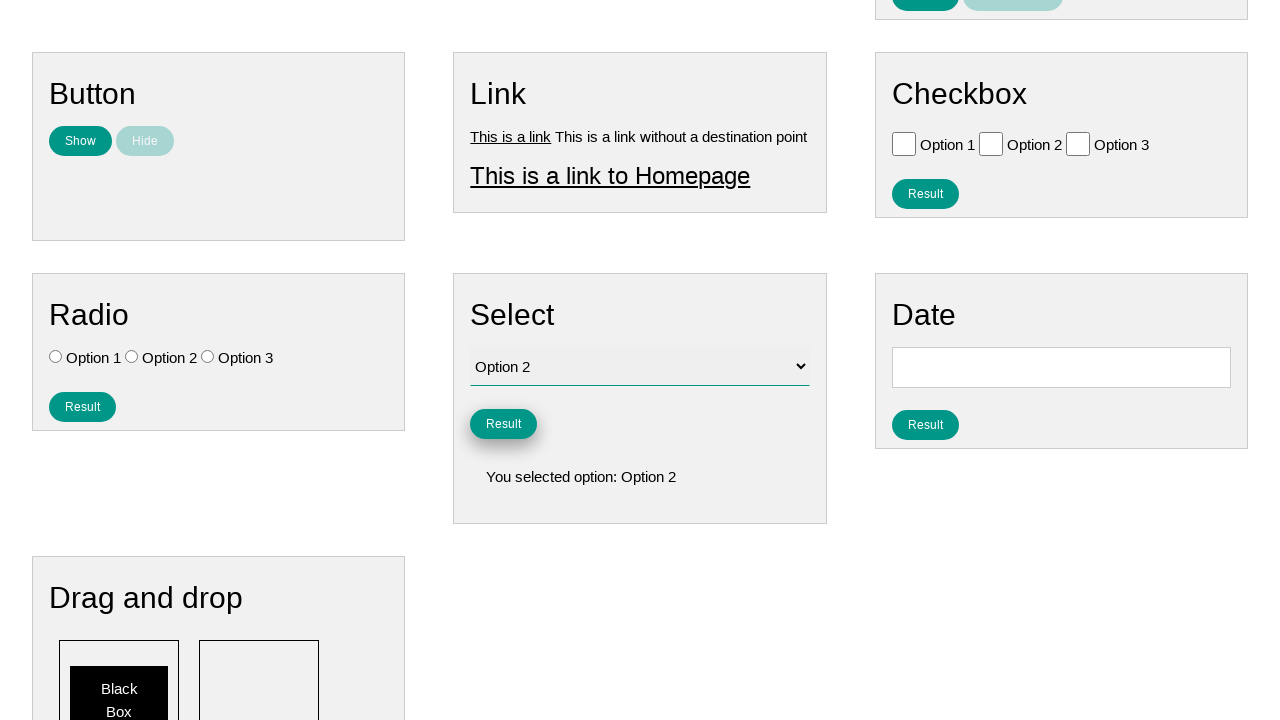

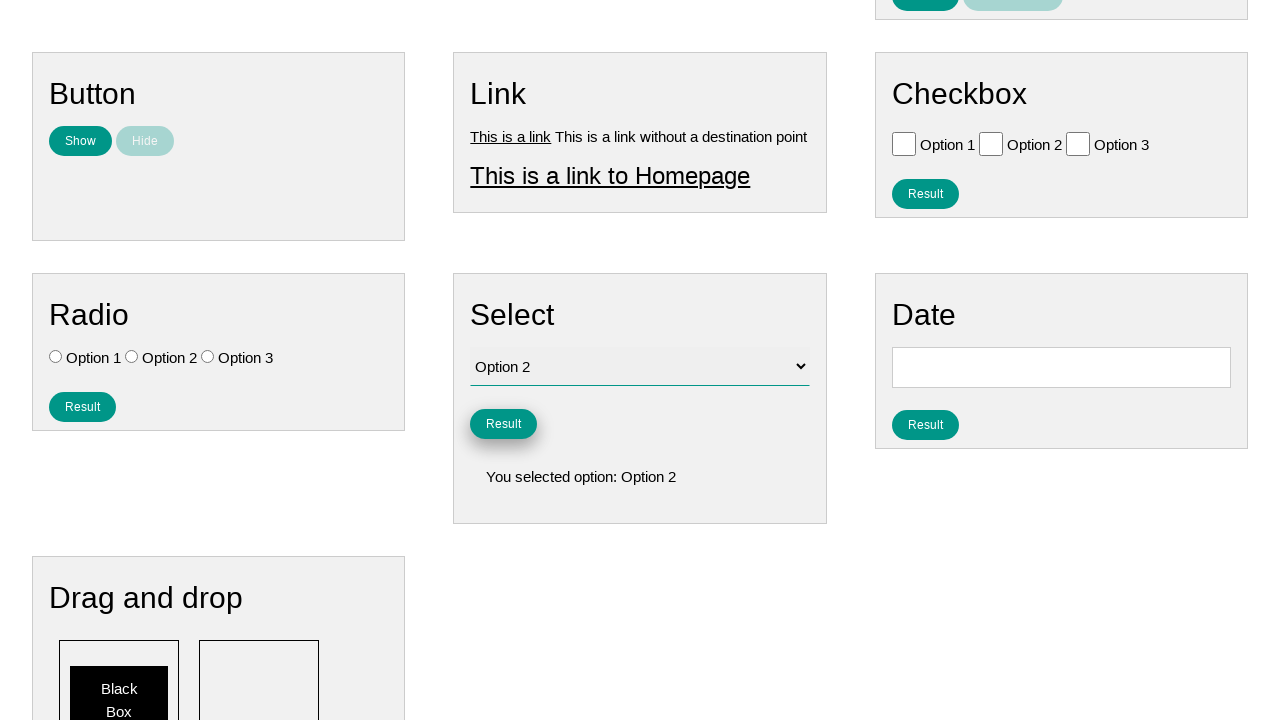